Tests an e-commerce shopping cart by adding multiple items (Stuffed Frog, Fluffy Bunny, Valentine Bear) in different quantities and verifying prices and totals

Starting URL: http://jupiter.cloud.planittesting.com

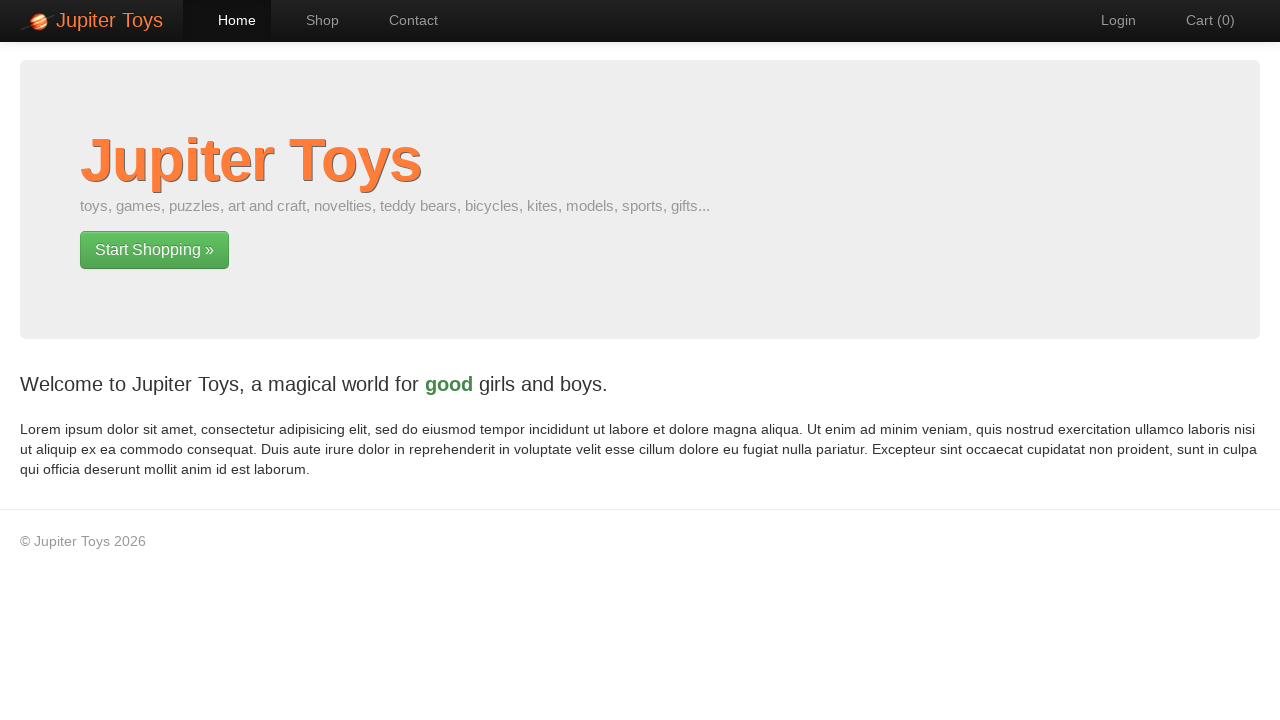

Clicked on Shop link to navigate to products page at (312, 20) on a:has-text('Shop')
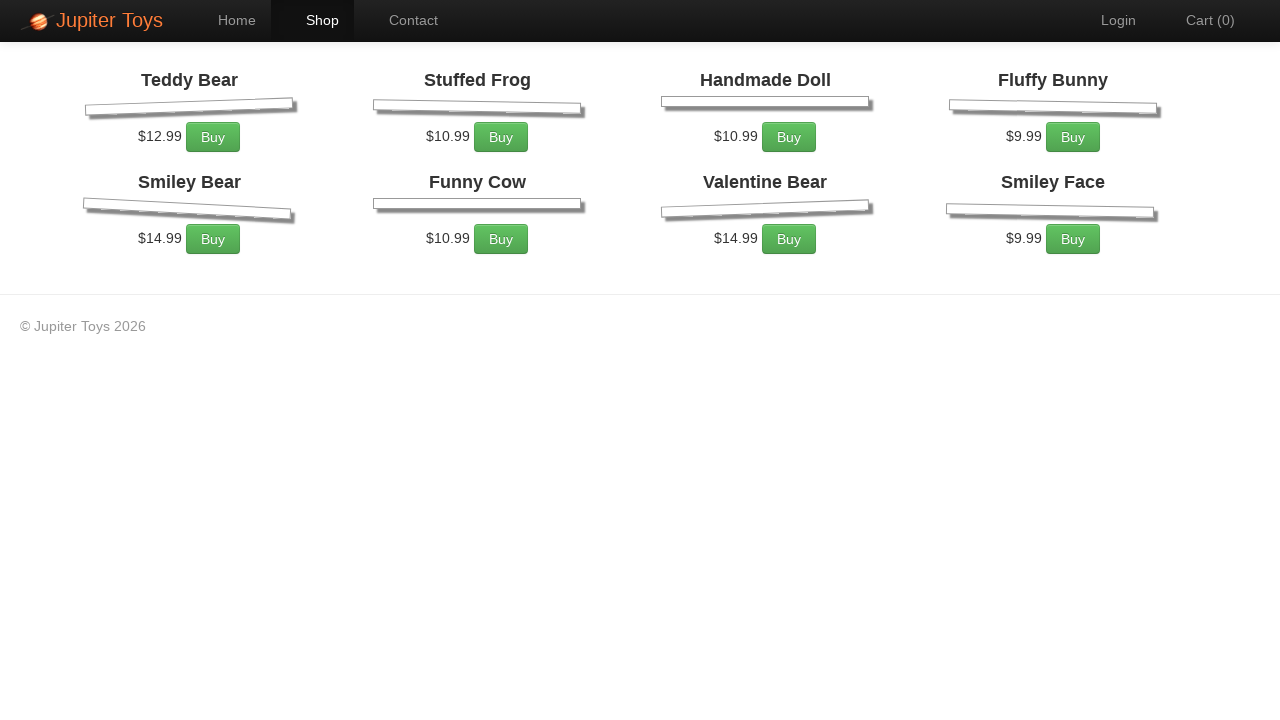

Products list loaded successfully
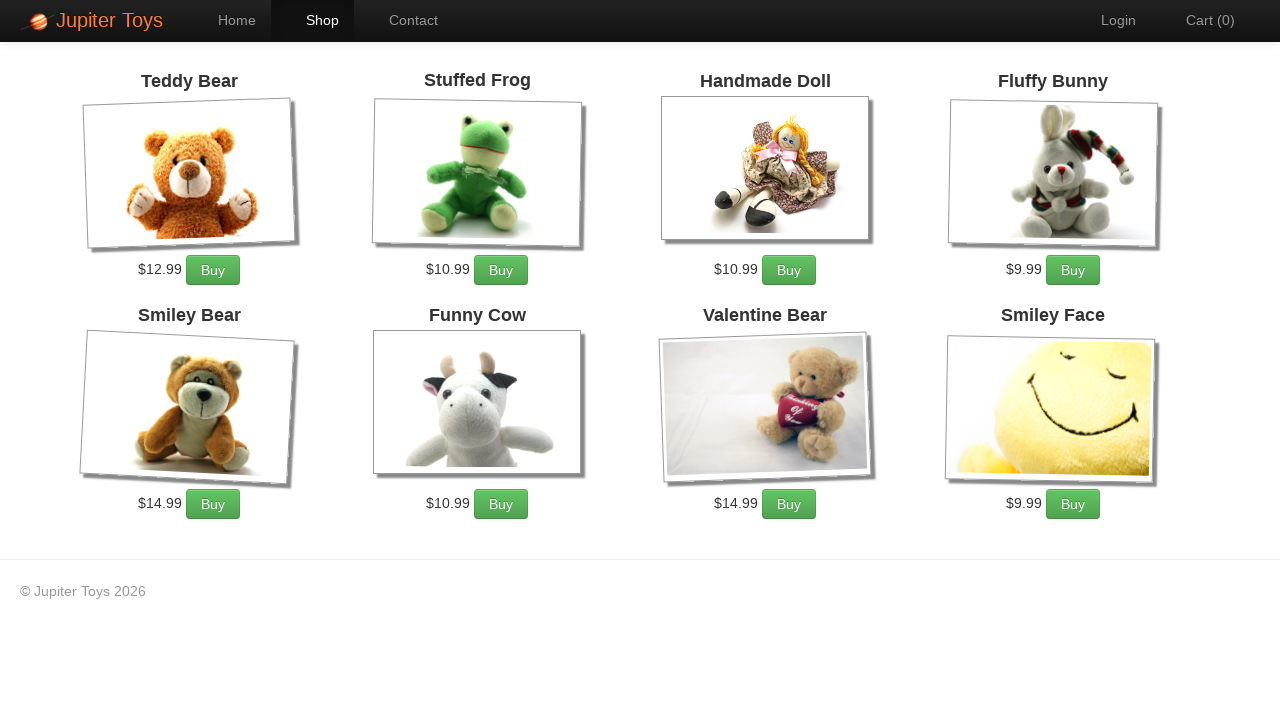

Added Stuffed Frog to cart (quantity 1/2) at (501, 270) on ul li:nth-child(2) a:has-text('Buy')
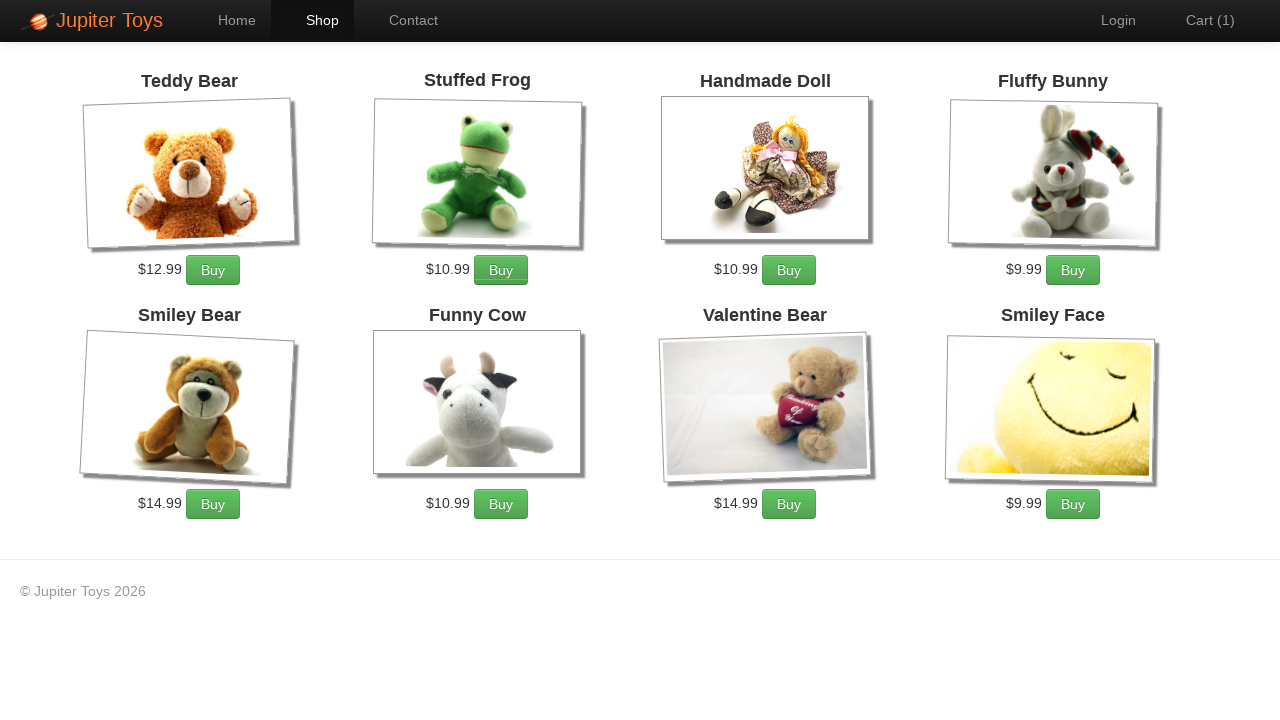

Added Stuffed Frog to cart (quantity 2/2) at (501, 270) on ul li:nth-child(2) a:has-text('Buy')
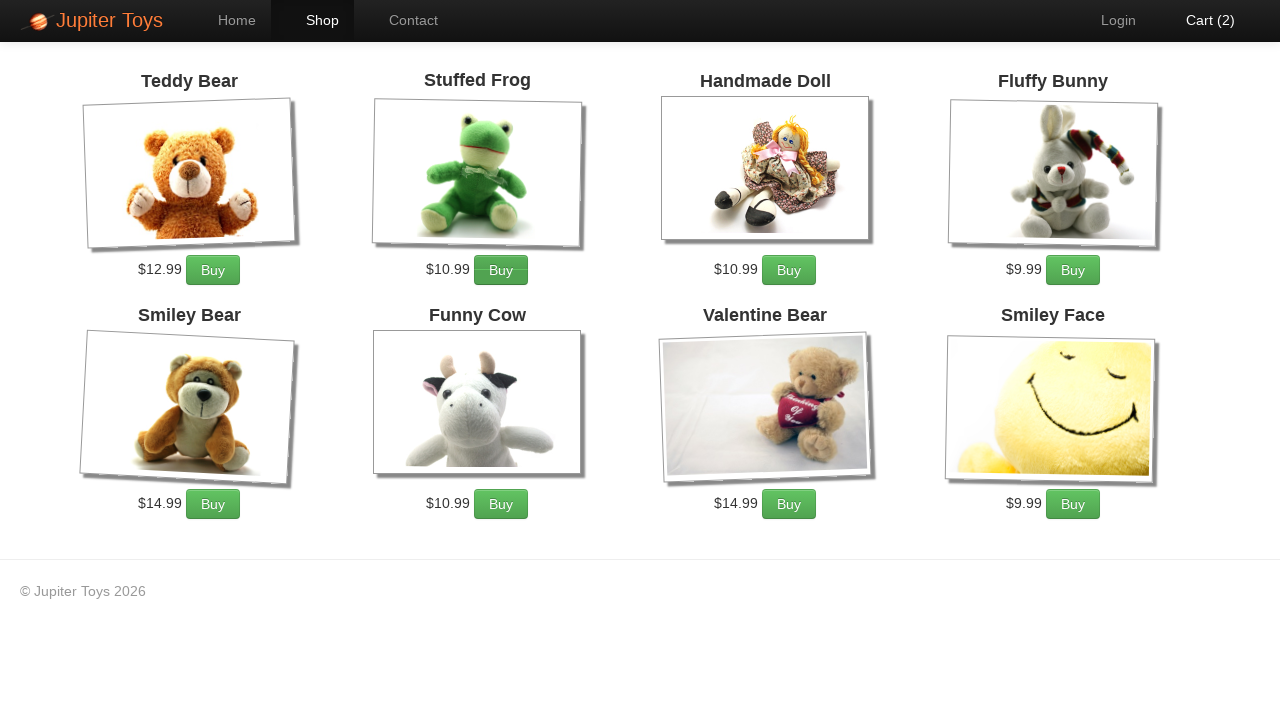

Added Fluffy Bunny to cart (quantity 1/5) at (1073, 270) on ul li:nth-child(4) a:has-text('Buy')
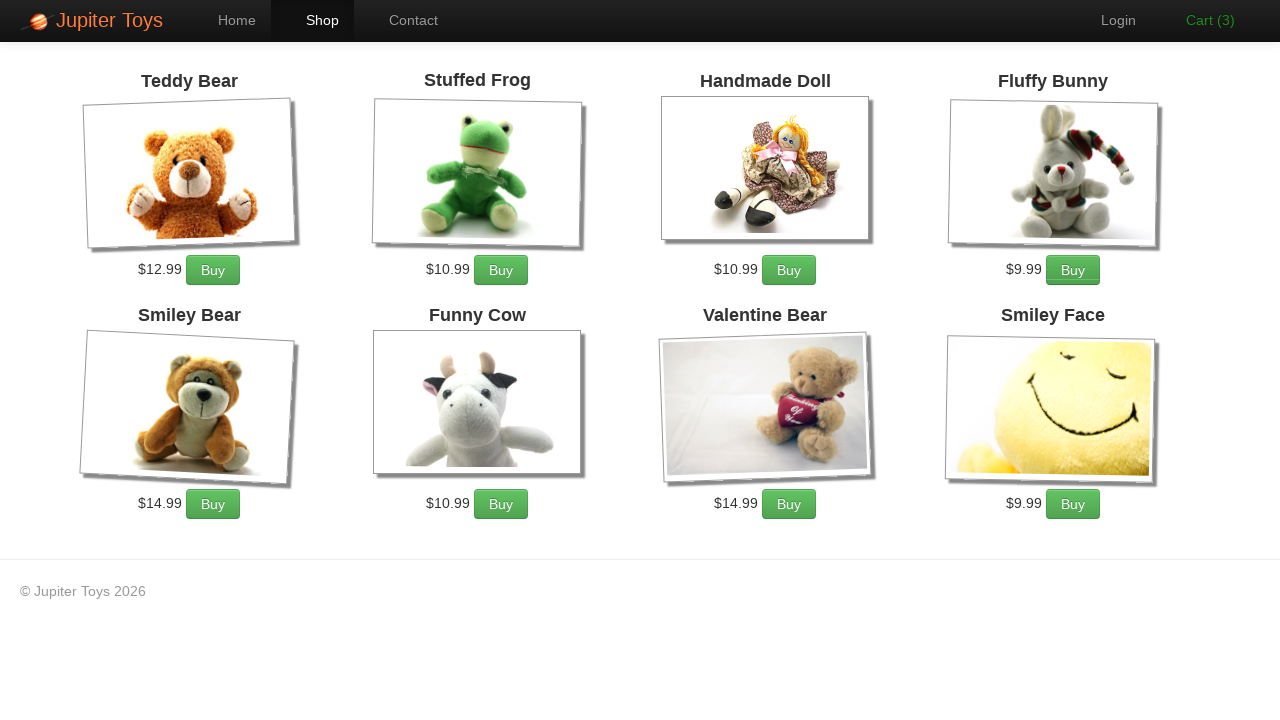

Added Fluffy Bunny to cart (quantity 2/5) at (1073, 270) on ul li:nth-child(4) a:has-text('Buy')
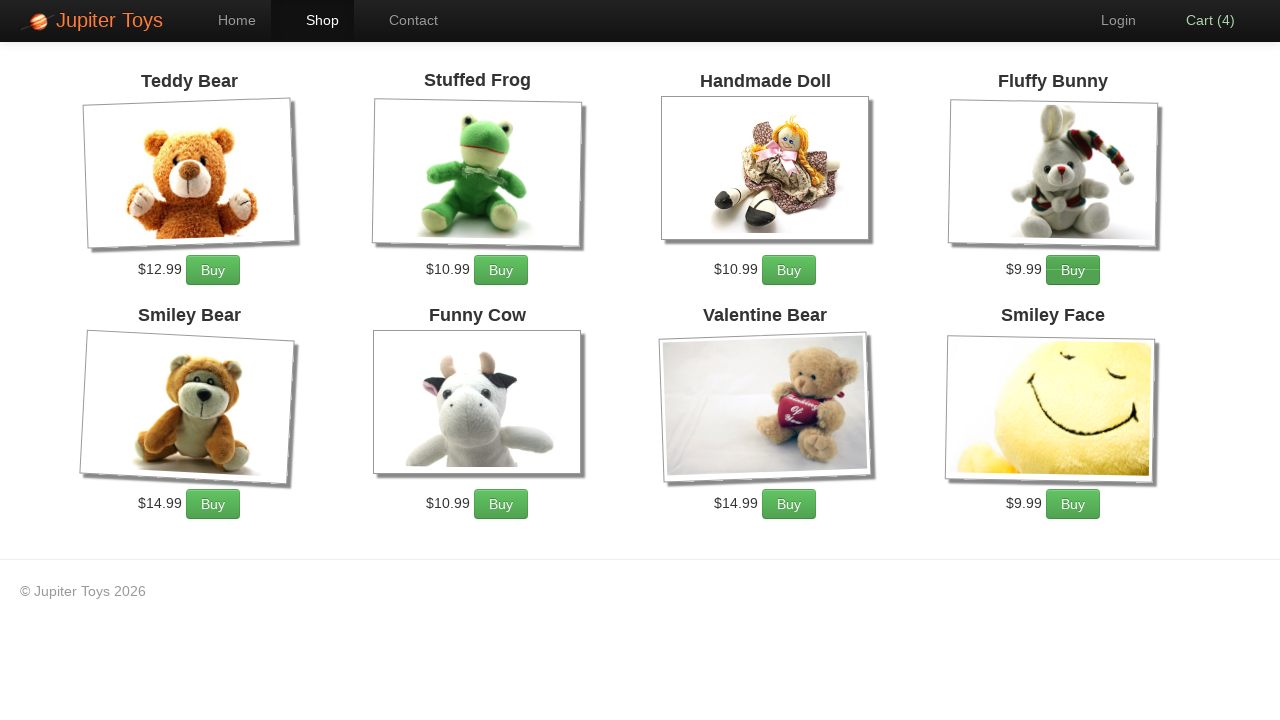

Added Fluffy Bunny to cart (quantity 3/5) at (1073, 270) on ul li:nth-child(4) a:has-text('Buy')
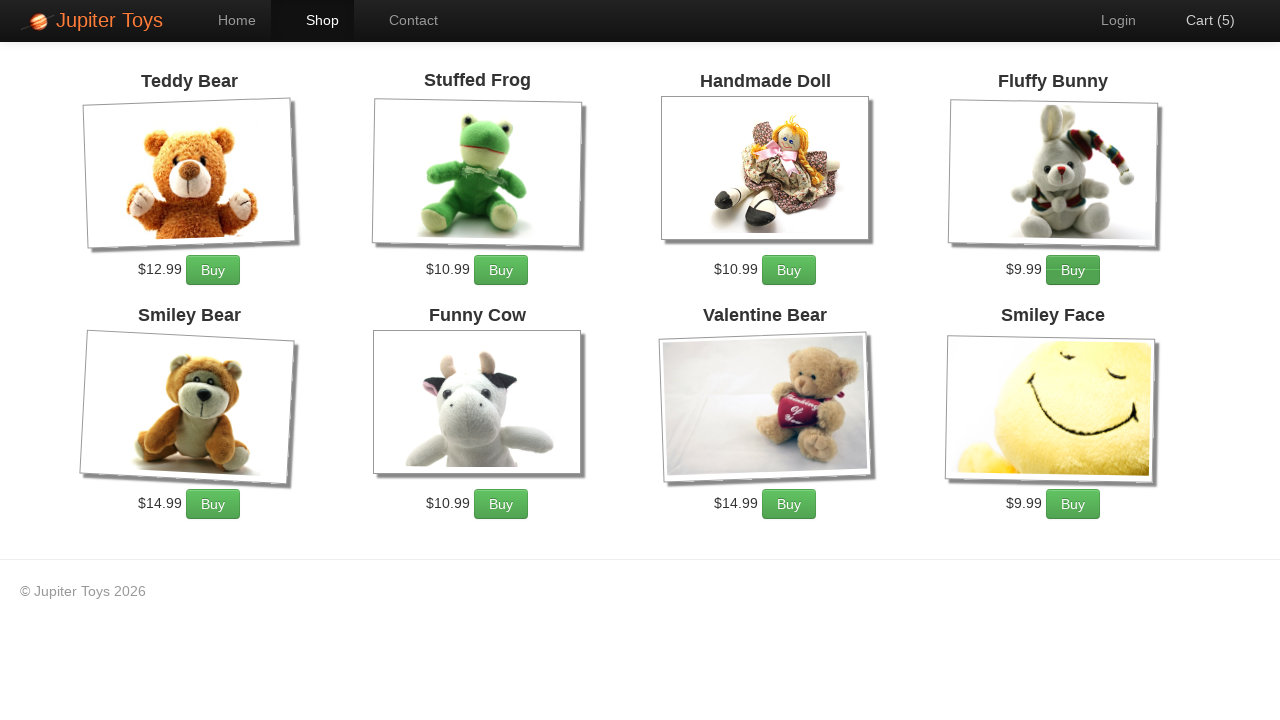

Added Fluffy Bunny to cart (quantity 4/5) at (1073, 270) on ul li:nth-child(4) a:has-text('Buy')
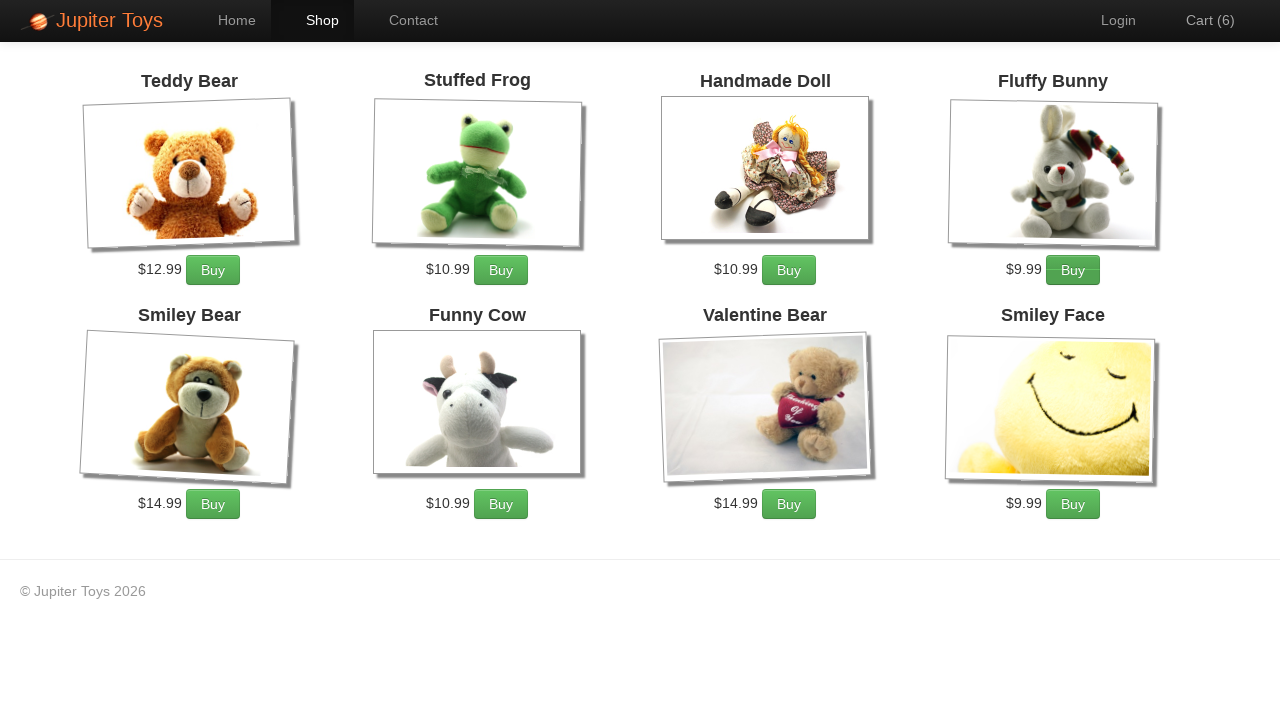

Added Fluffy Bunny to cart (quantity 5/5) at (1073, 270) on ul li:nth-child(4) a:has-text('Buy')
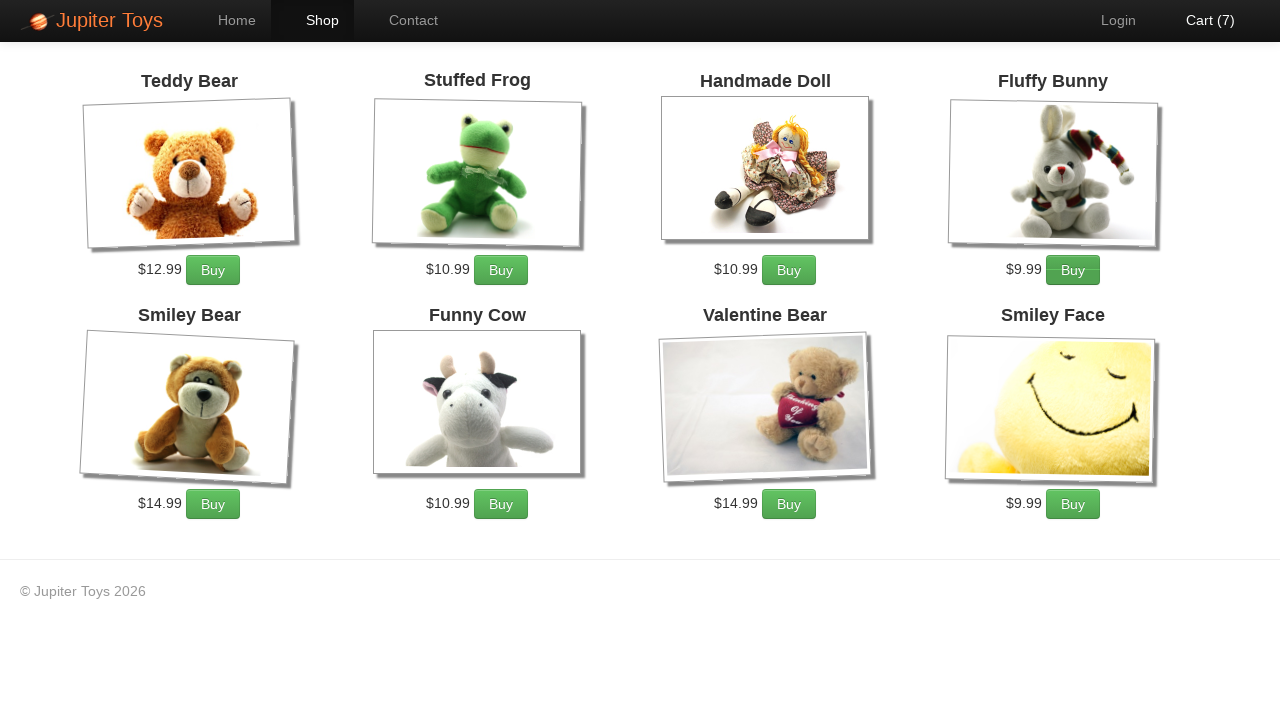

Added Valentine Bear to cart (quantity 1/3) at (789, 504) on ul li:nth-child(7) a:has-text('Buy')
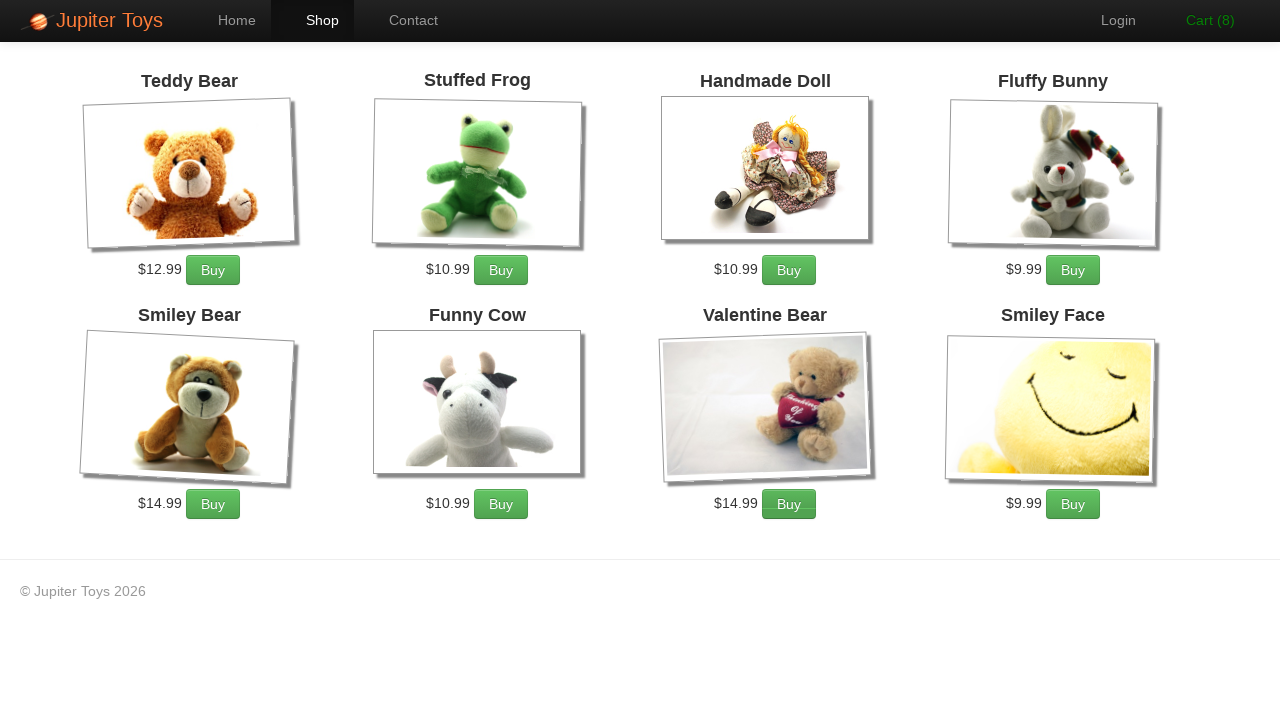

Added Valentine Bear to cart (quantity 2/3) at (789, 504) on ul li:nth-child(7) a:has-text('Buy')
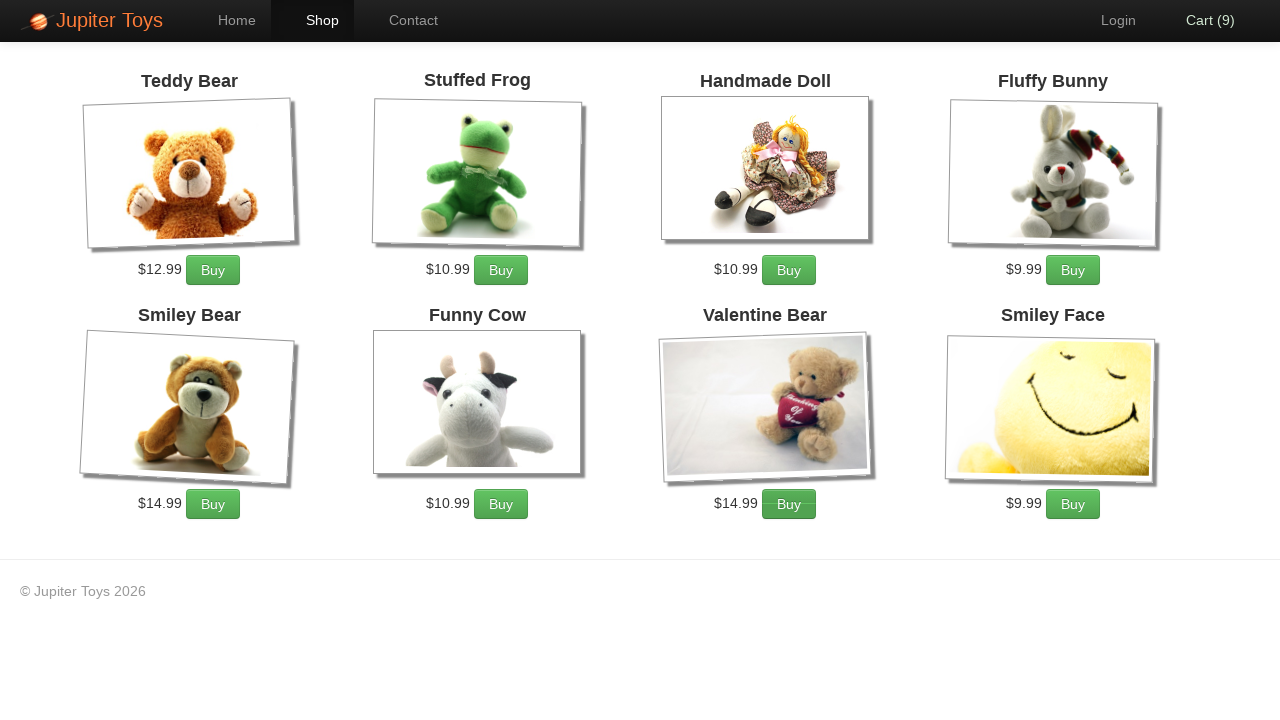

Added Valentine Bear to cart (quantity 3/3) at (789, 504) on ul li:nth-child(7) a:has-text('Buy')
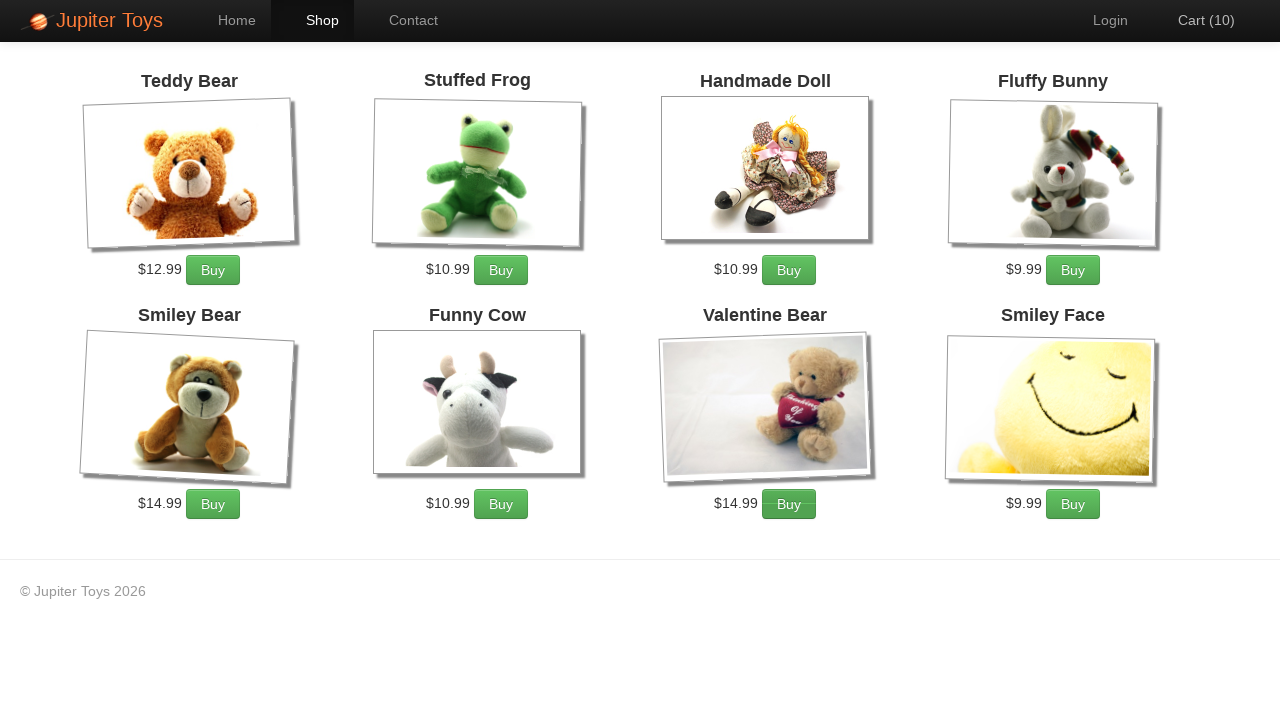

Clicked on Cart link to view shopping cart at (1196, 20) on a:has-text('Cart')
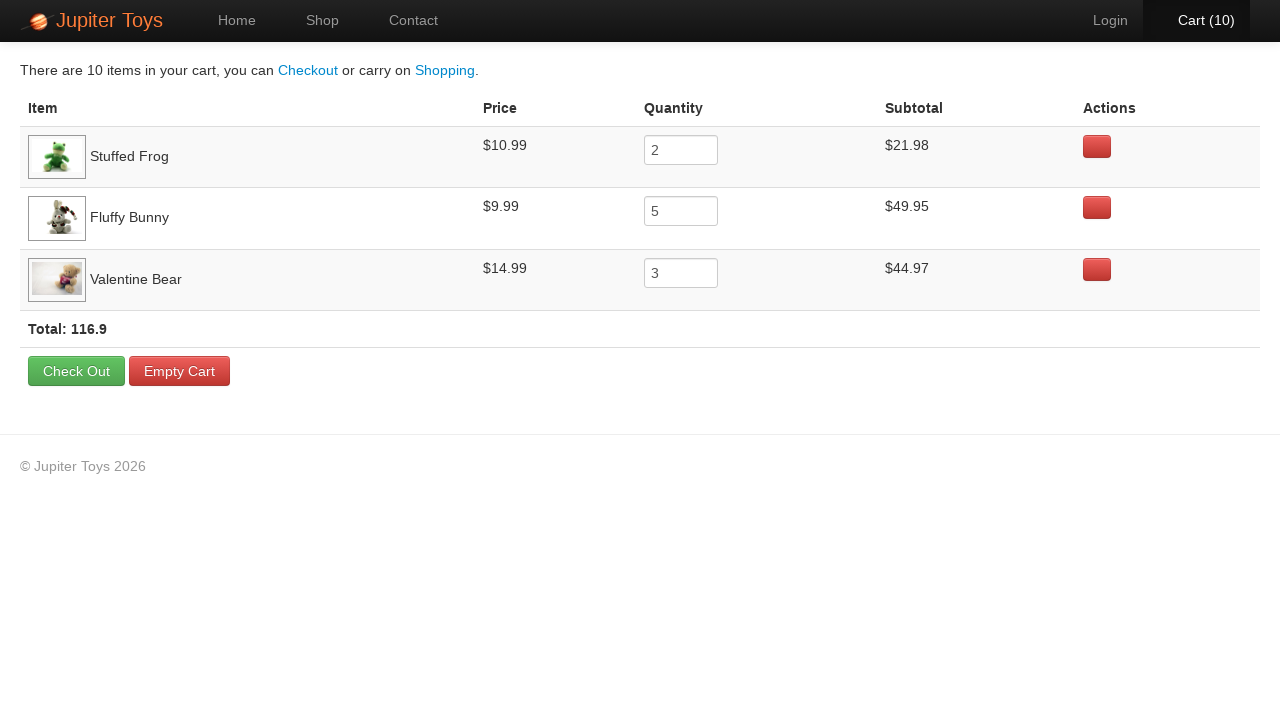

Cart table loaded successfully
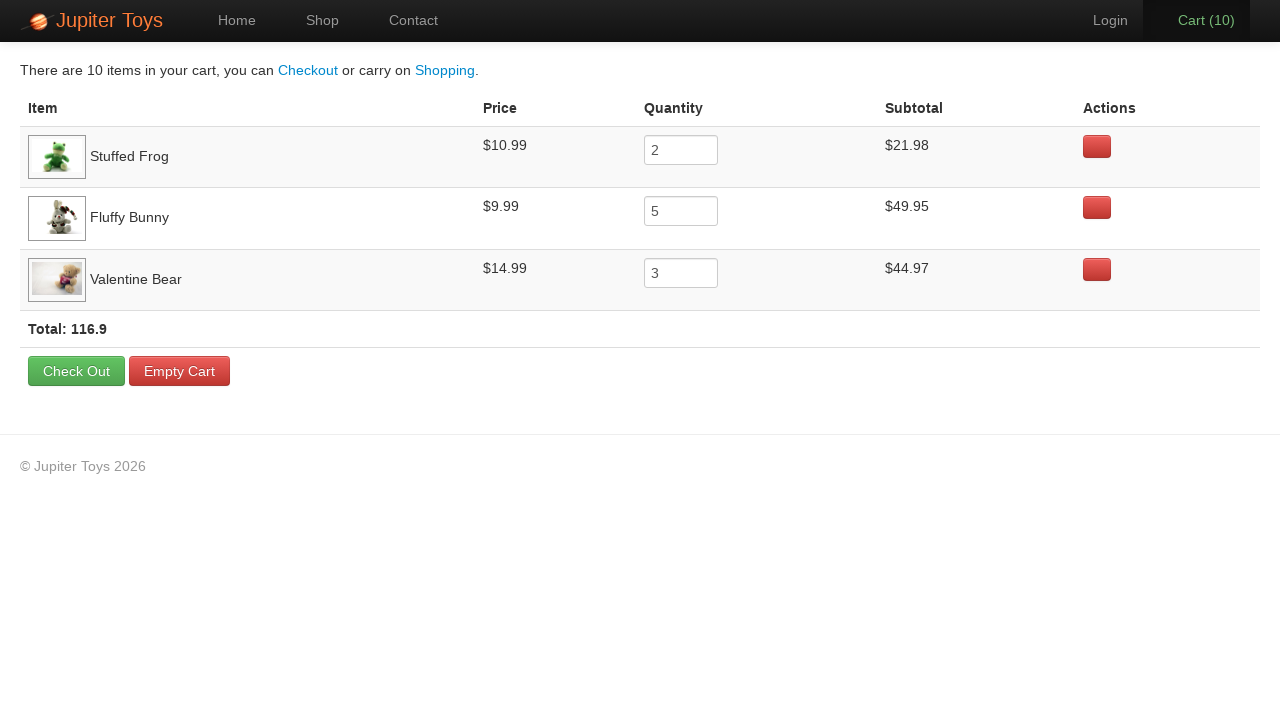

Retrieved Stuffed Frog price: $10.99
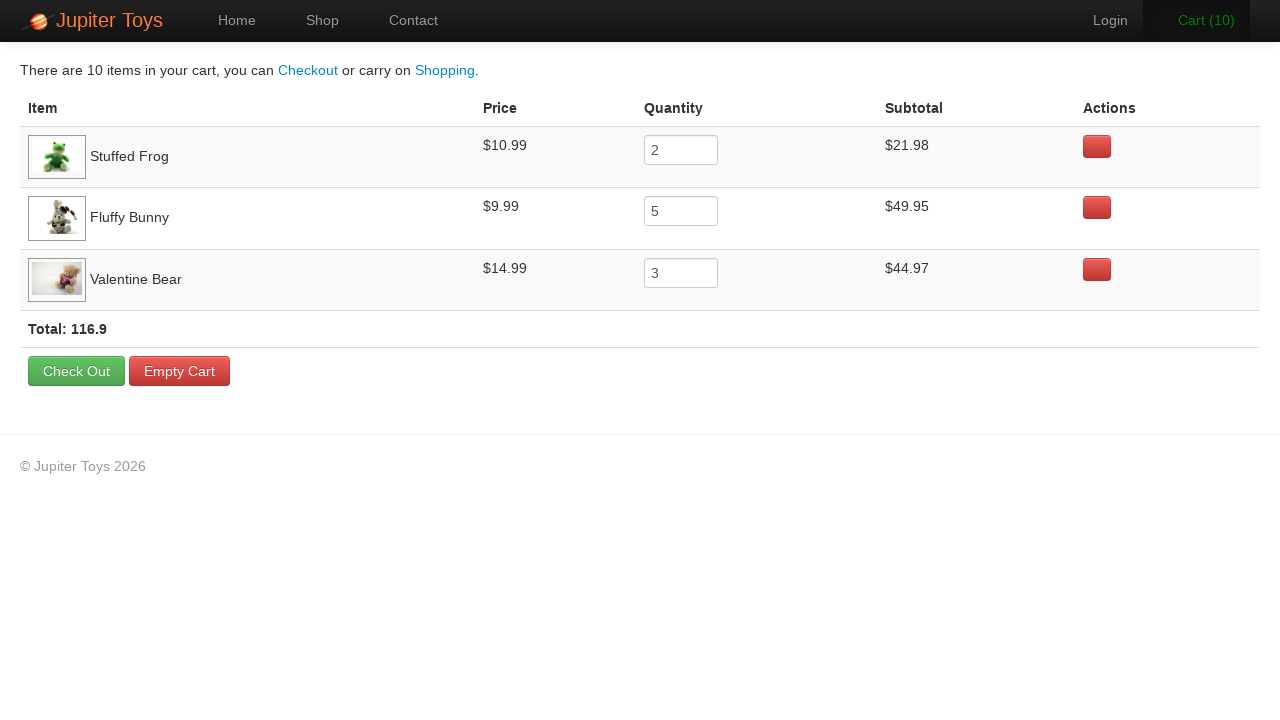

Retrieved Stuffed Frog quantity: 2
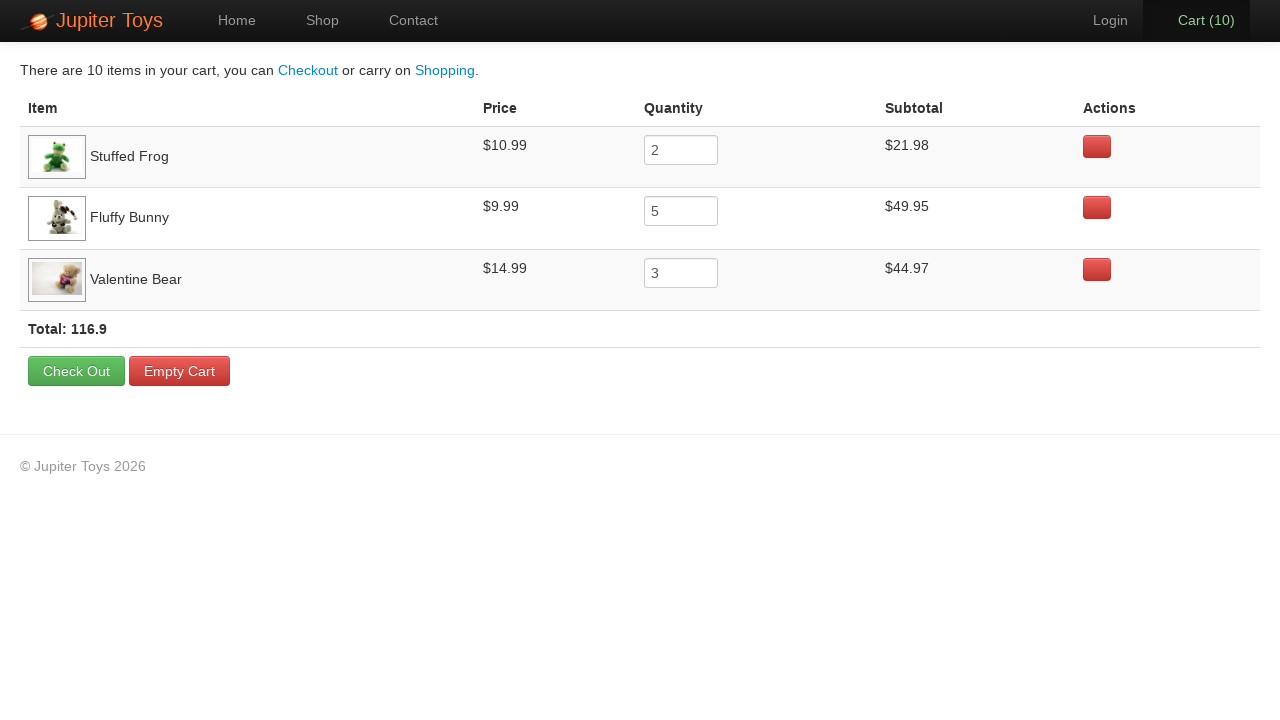

Retrieved Stuffed Frog subtotal: $21.98
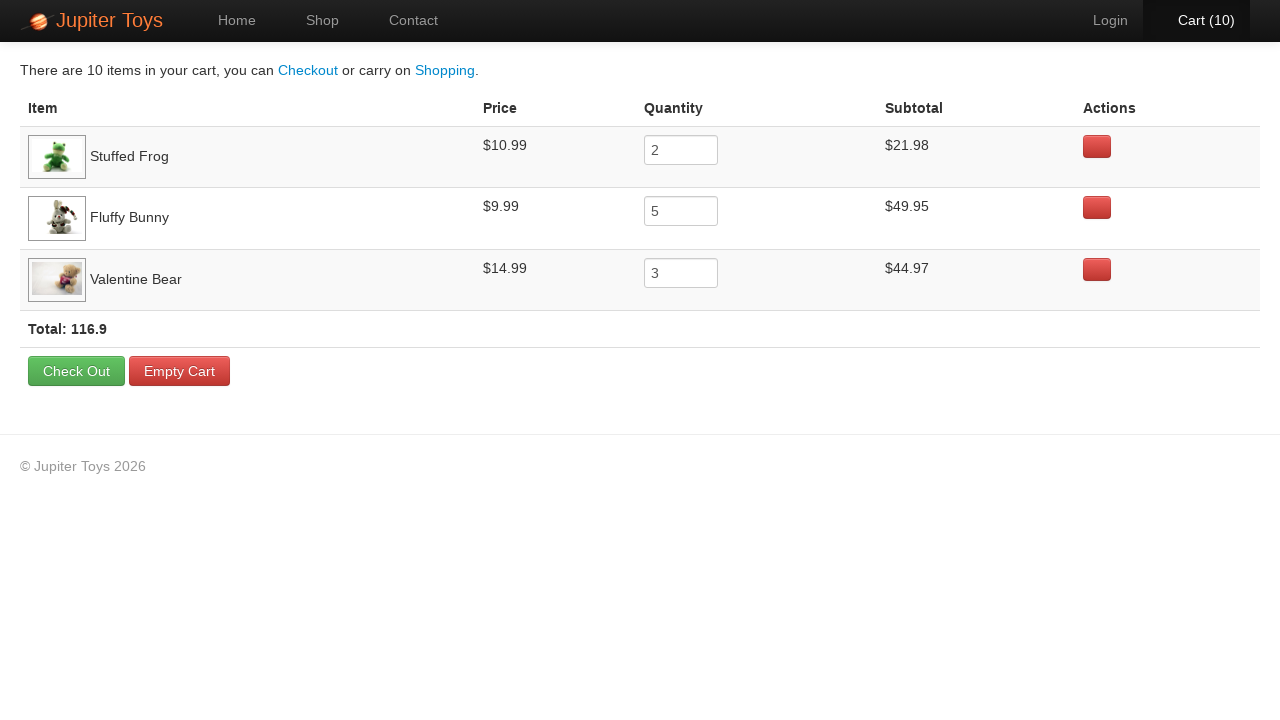

Retrieved Fluffy Bunny price: $9.99
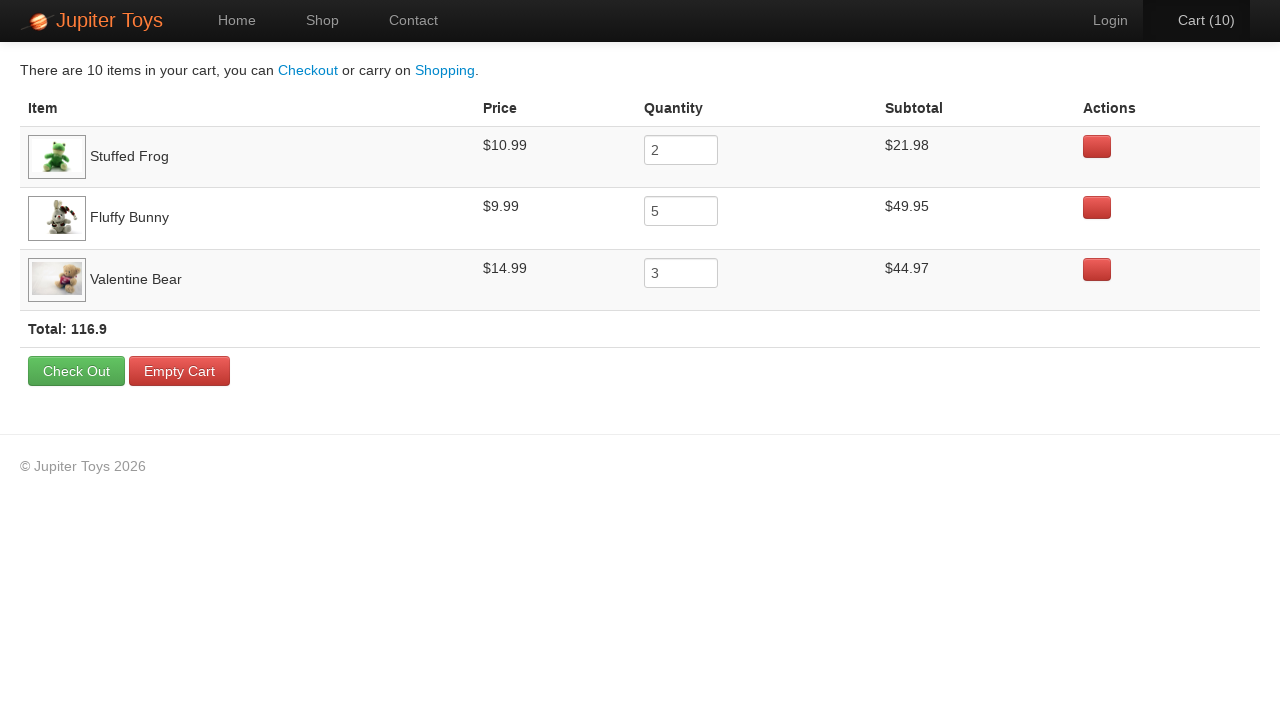

Retrieved Fluffy Bunny quantity: 5
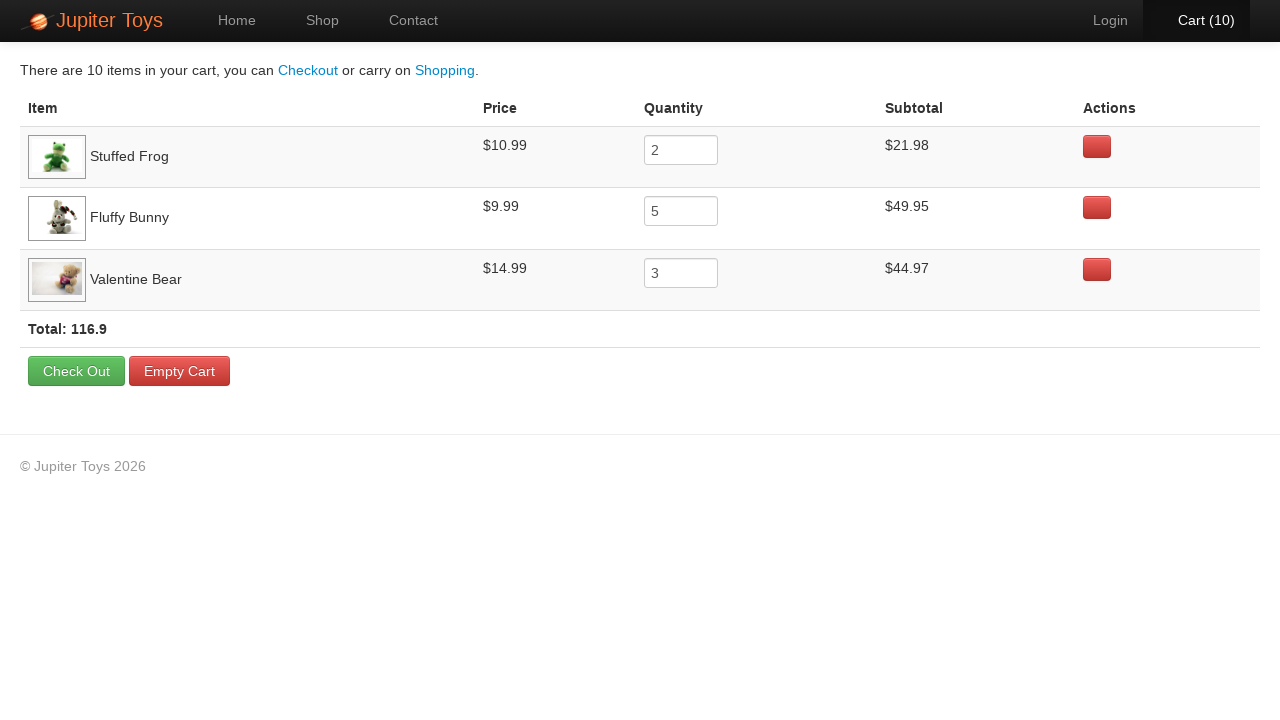

Retrieved Fluffy Bunny subtotal: $49.95
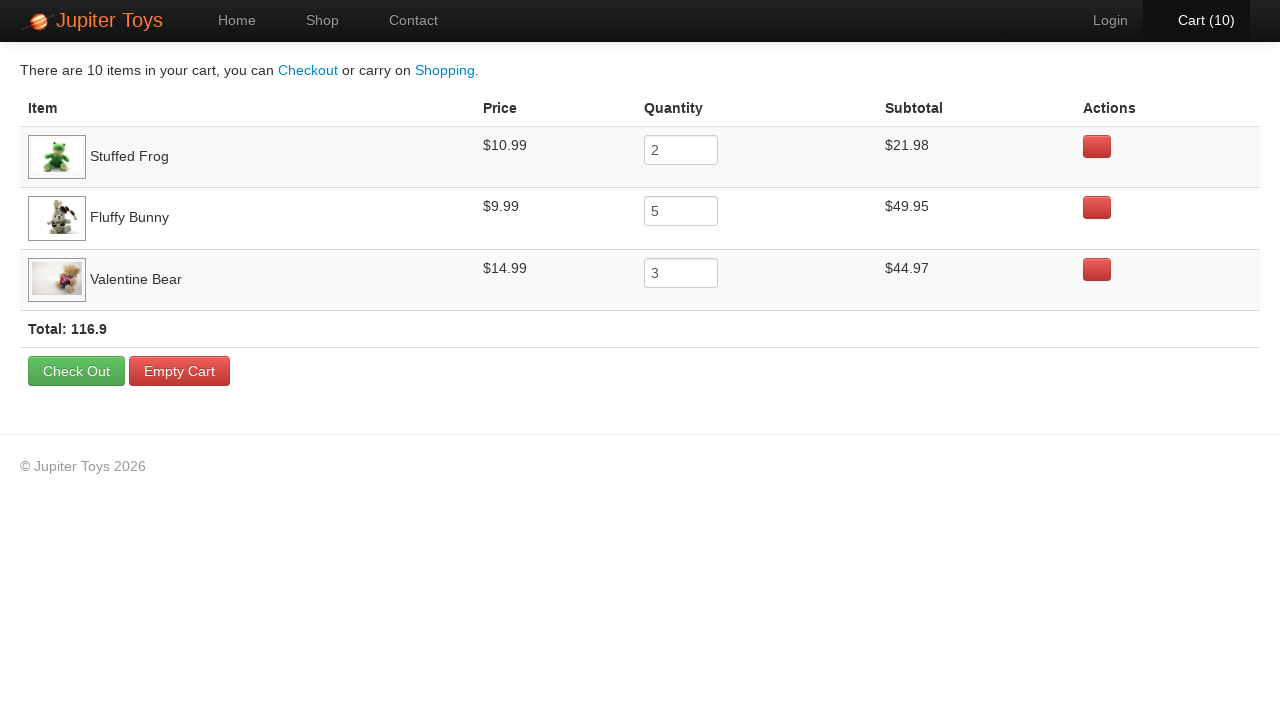

Retrieved Valentine Bear price: $14.99
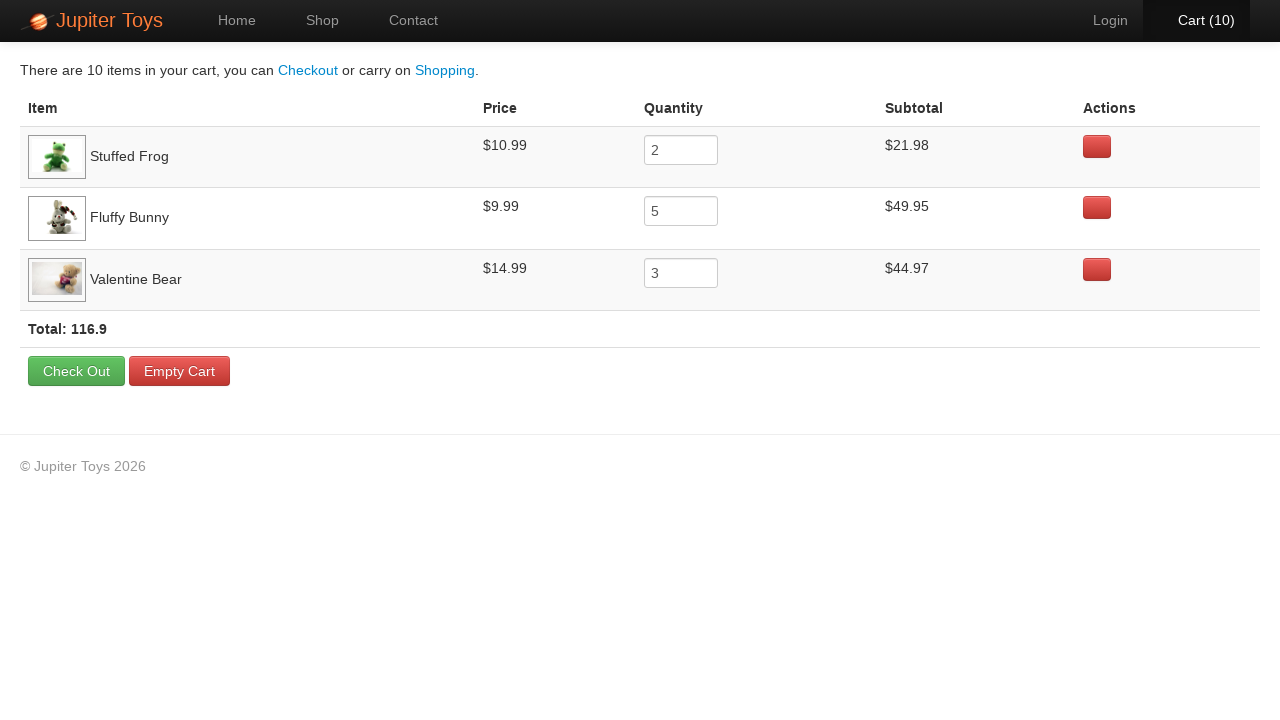

Retrieved Valentine Bear quantity: 3
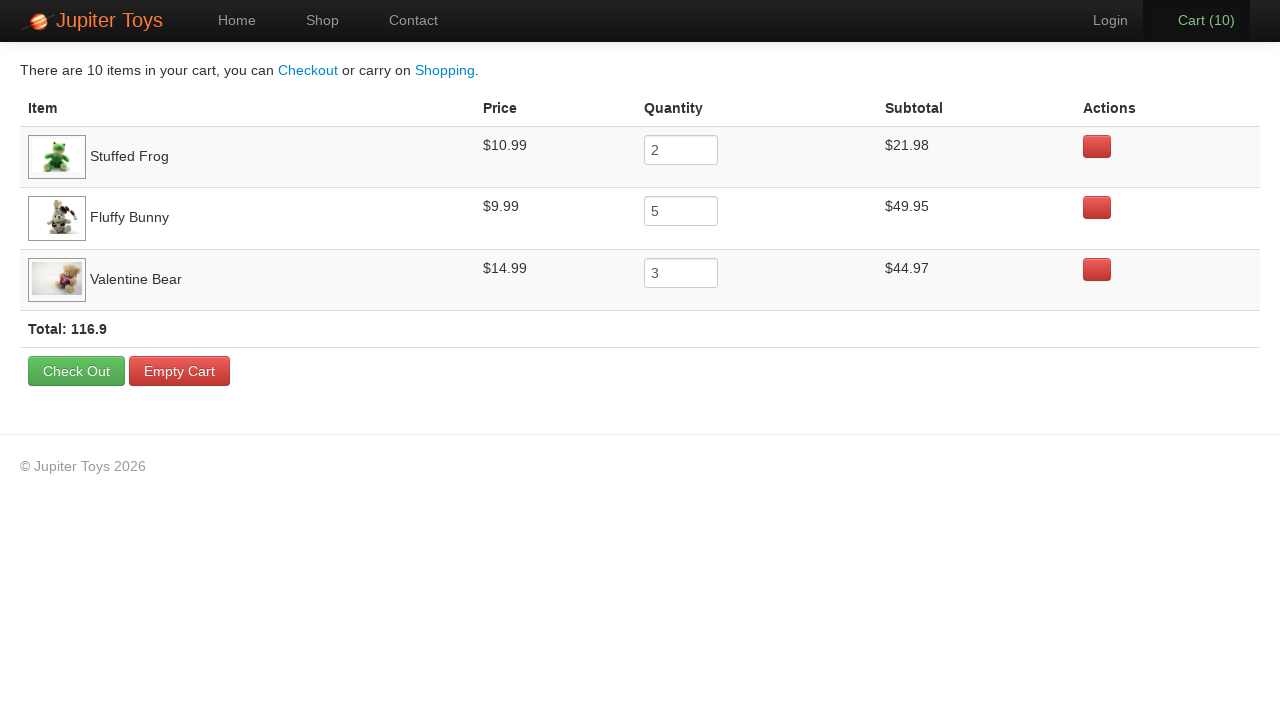

Retrieved Valentine Bear subtotal: $44.97
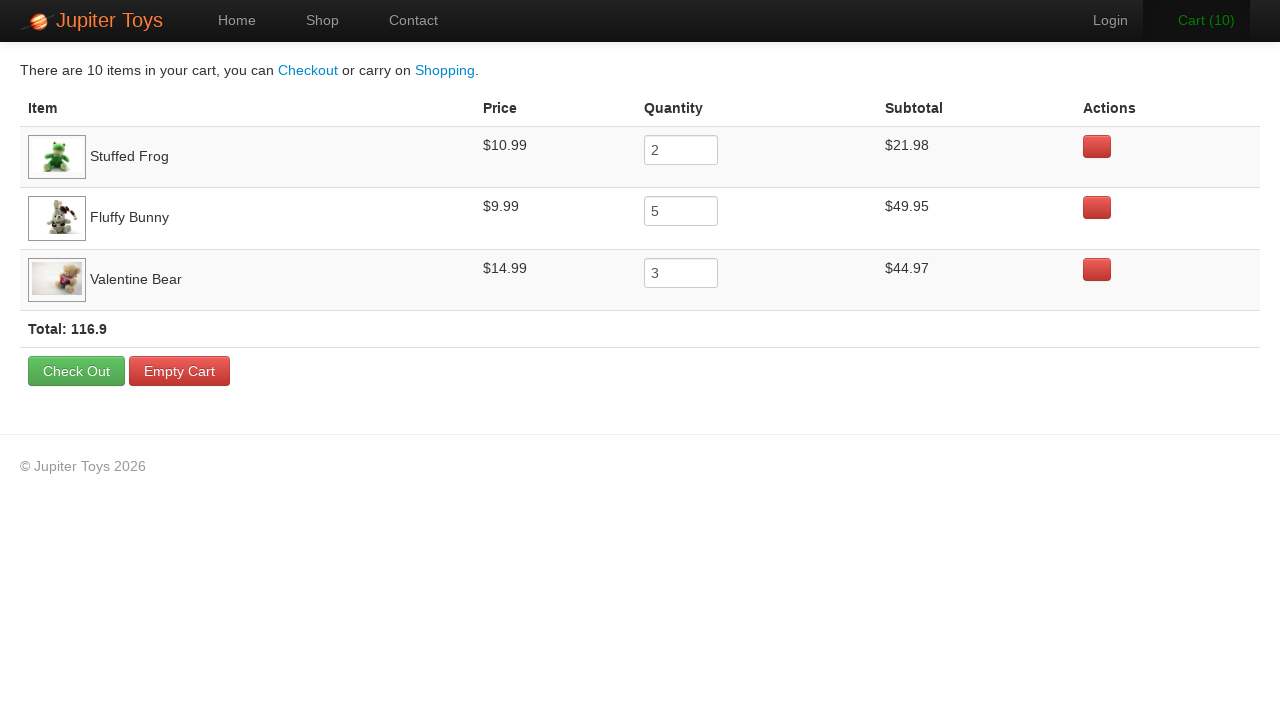

Retrieved total checkout amount: Total: 116.9
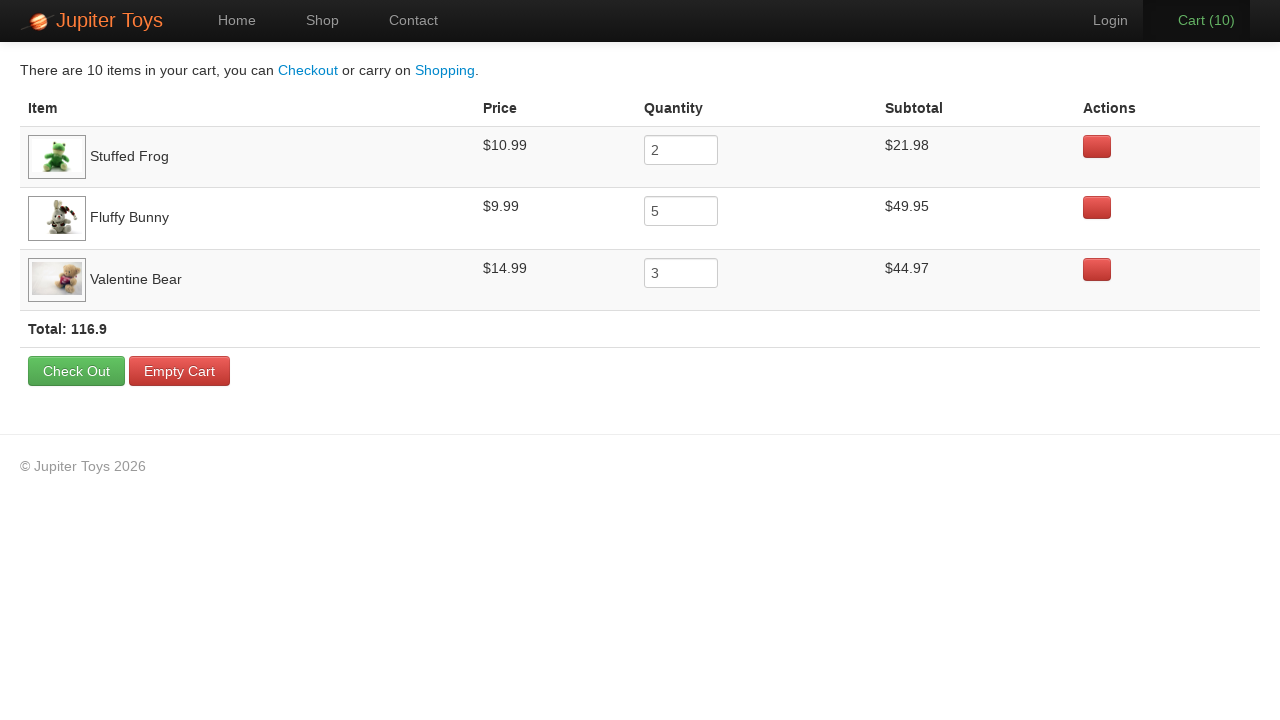

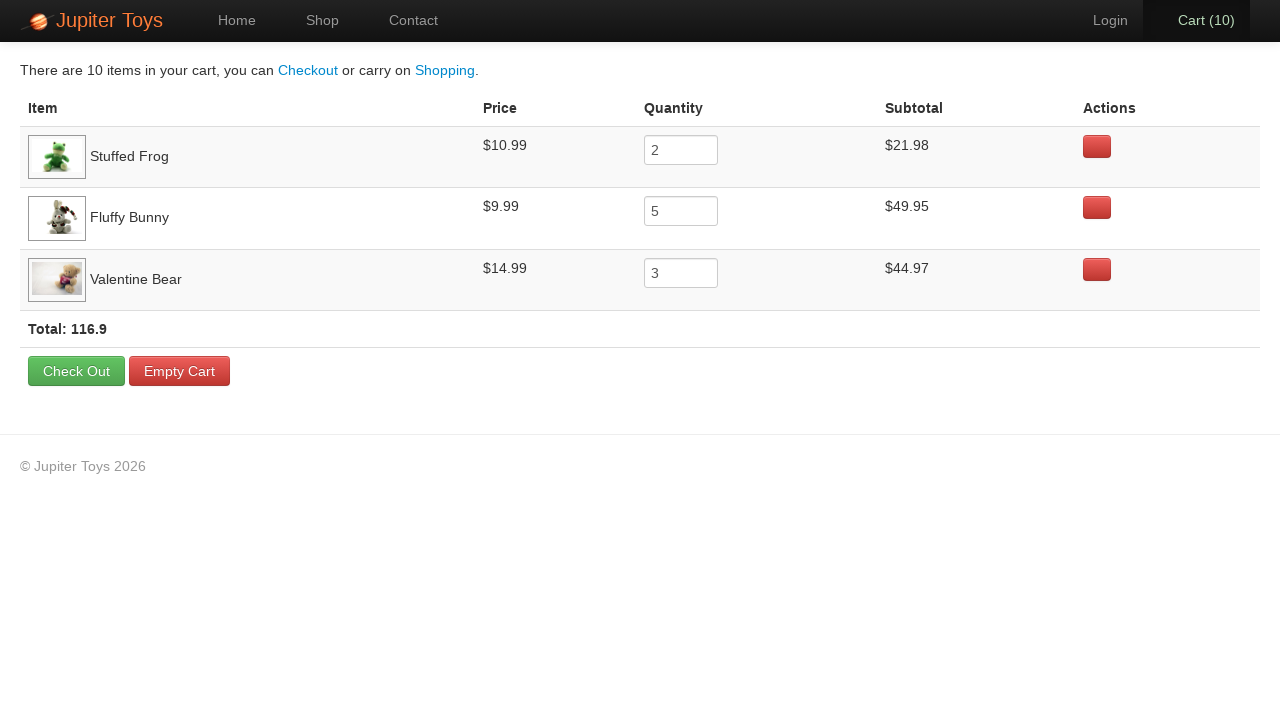